Tests adding a Samsung Galaxy S6 product to cart on demoblaze.com, handling the alert confirmation, and returning to the home page

Starting URL: https://www.demoblaze.com/index.html

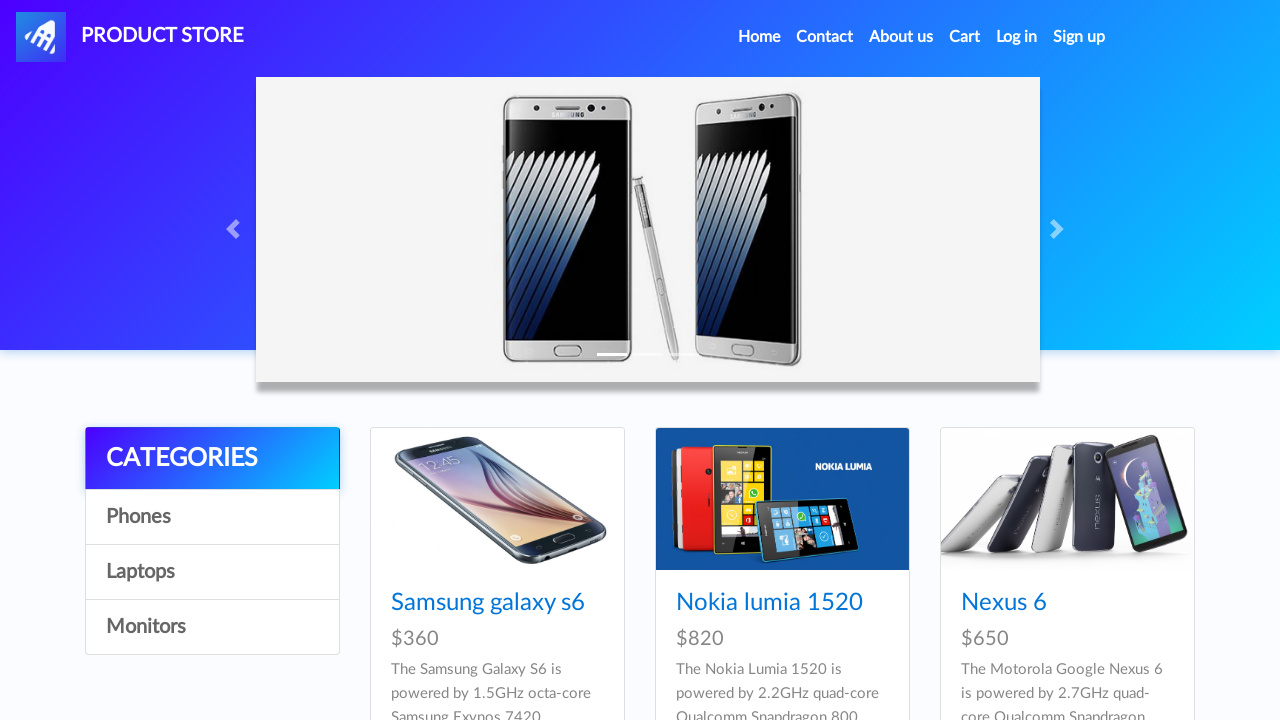

Clicked on Samsung Galaxy S6 product link at (488, 603) on text=Samsung galaxy s6
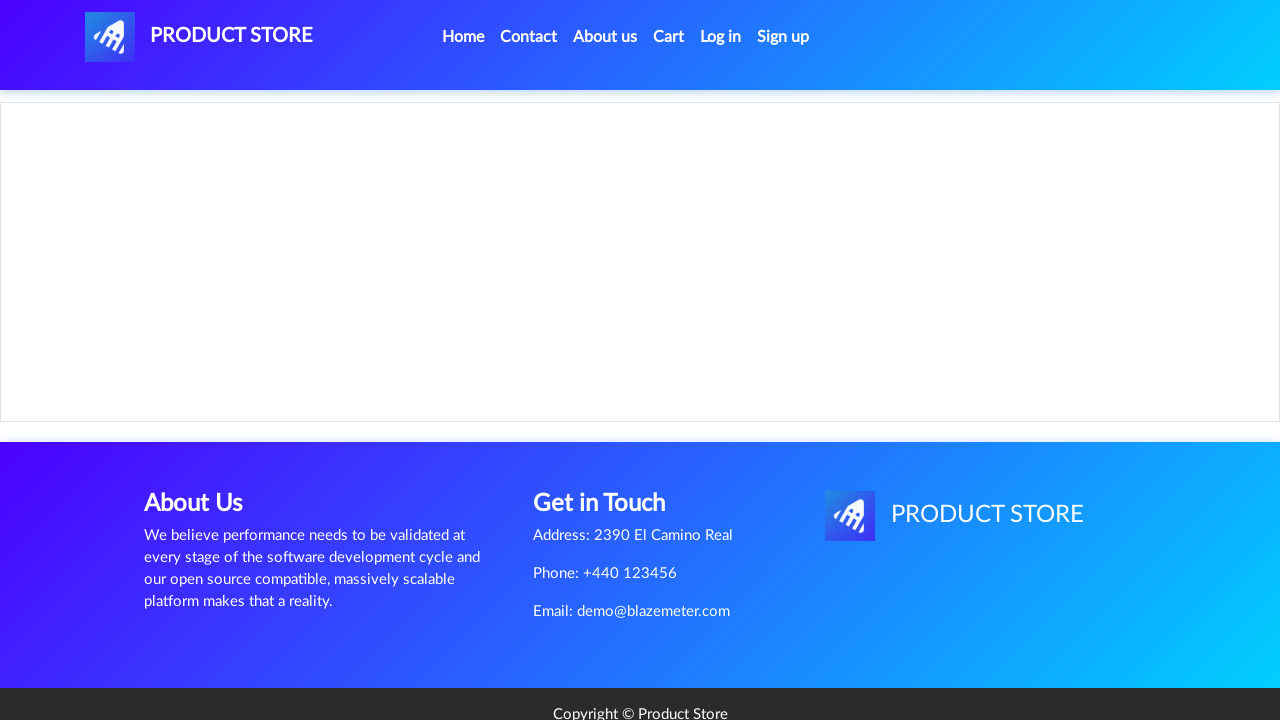

Clicked 'Add to cart' button on product page at (610, 440) on text=Add to cart
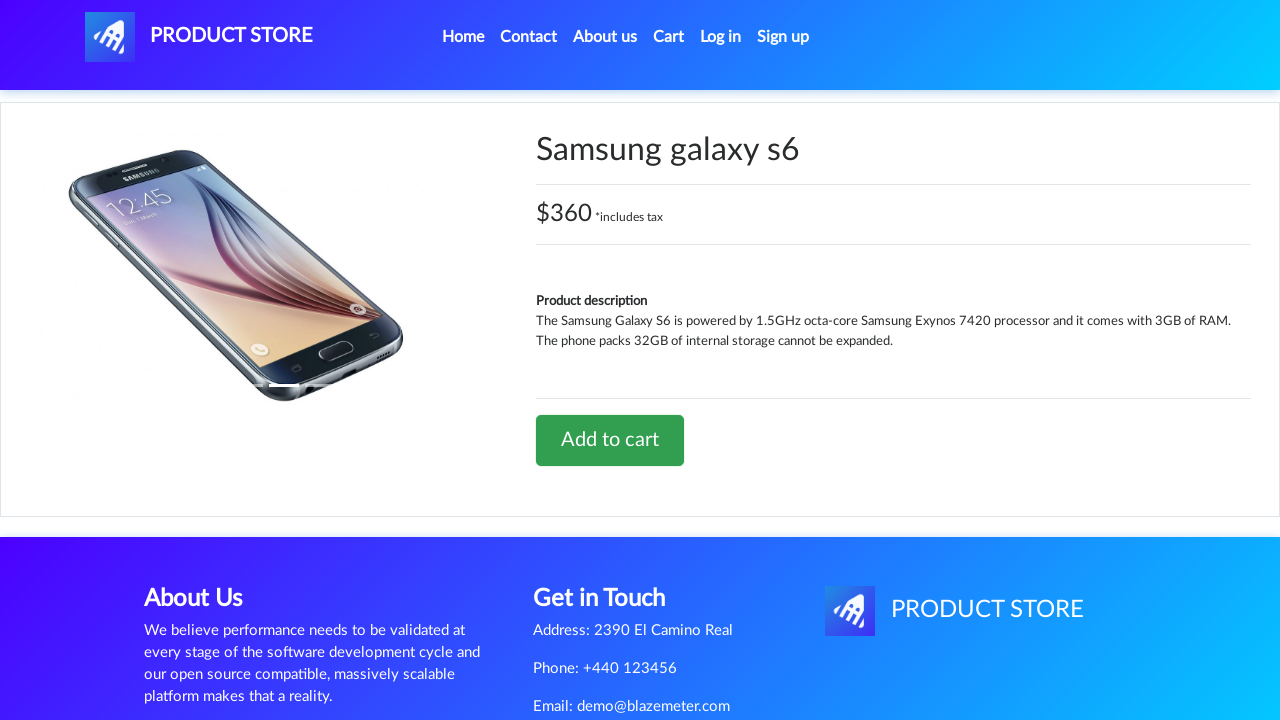

Set up dialog handler to accept alert confirmation
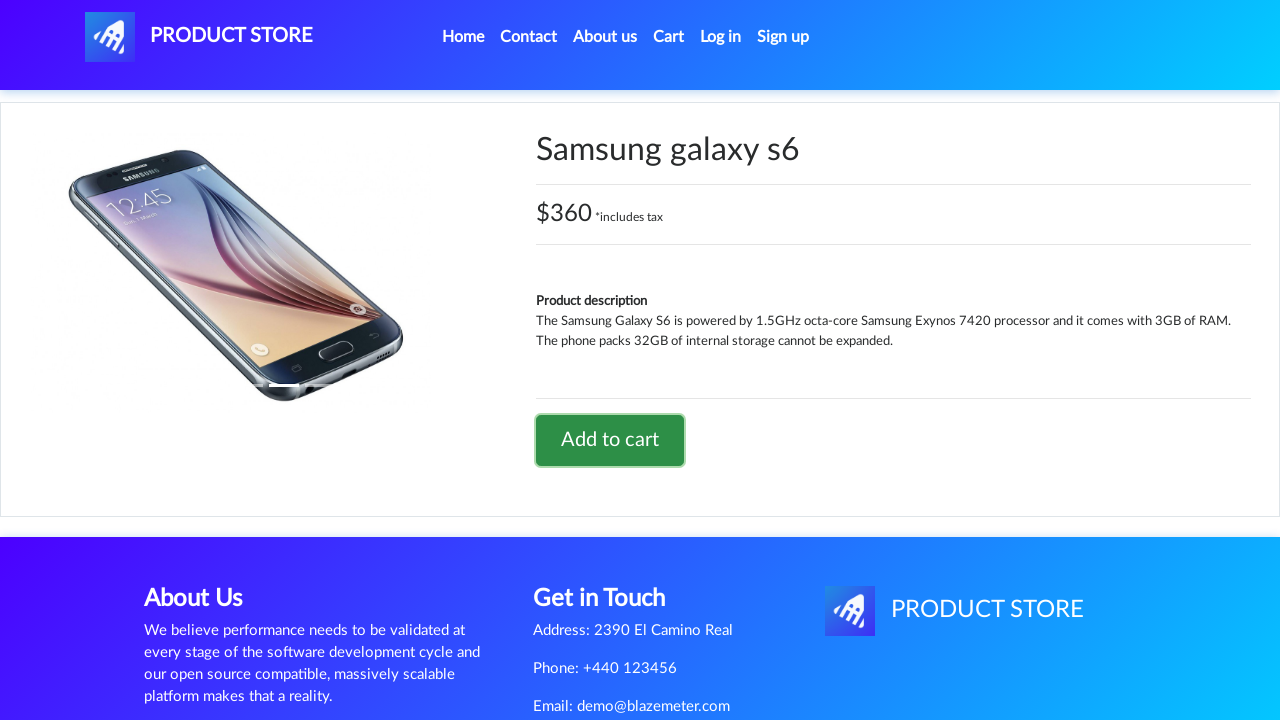

Clicked store logo to return to home page at (199, 37) on #nava
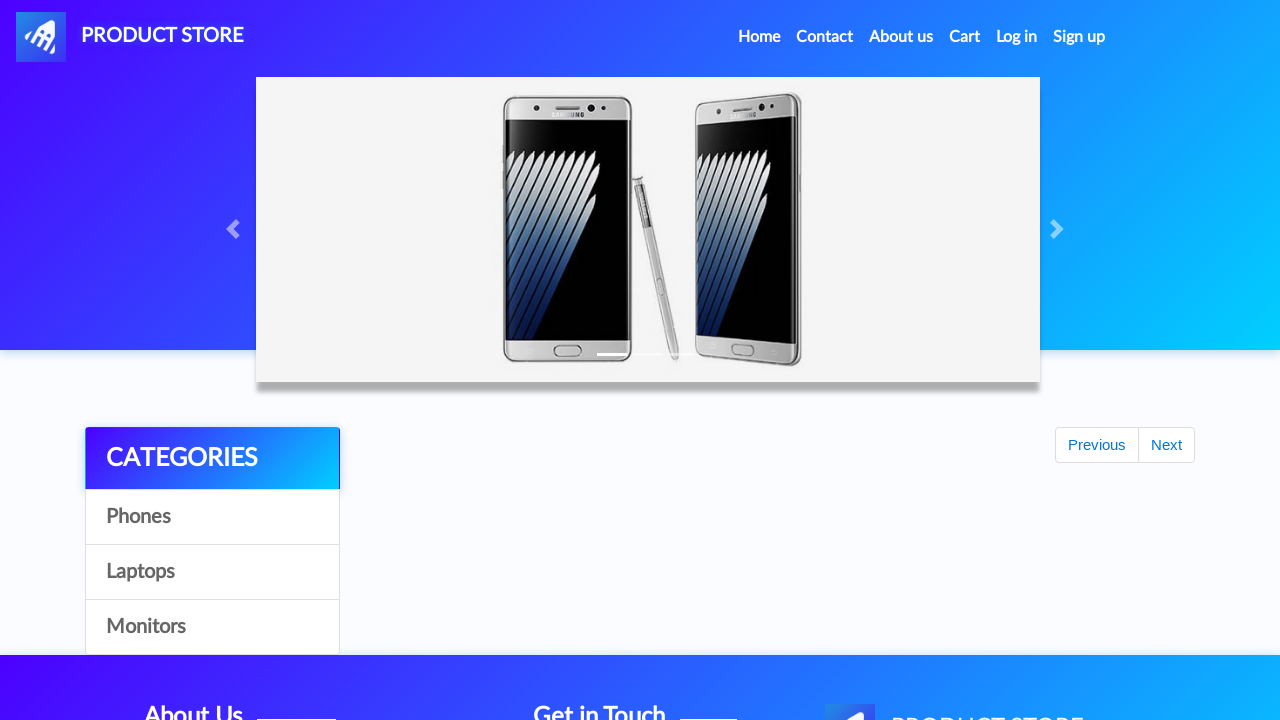

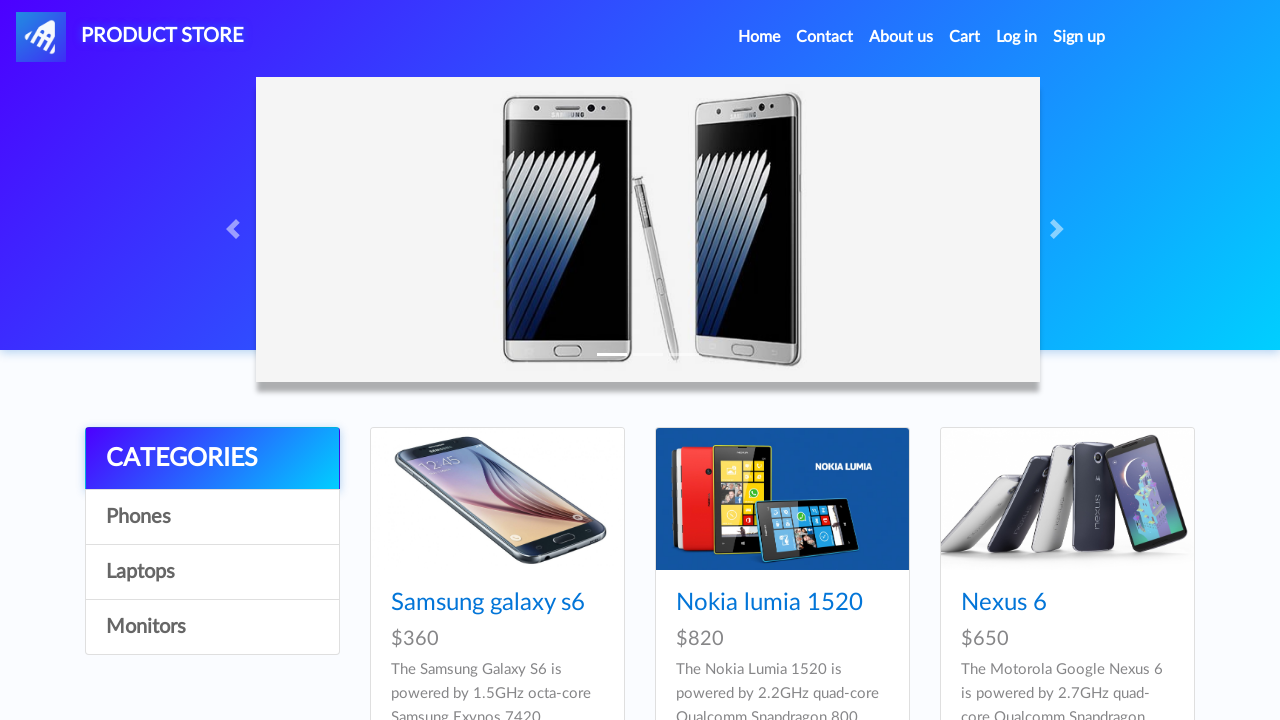